Tests filtering to display only active (not completed) items

Starting URL: https://demo.playwright.dev/todomvc

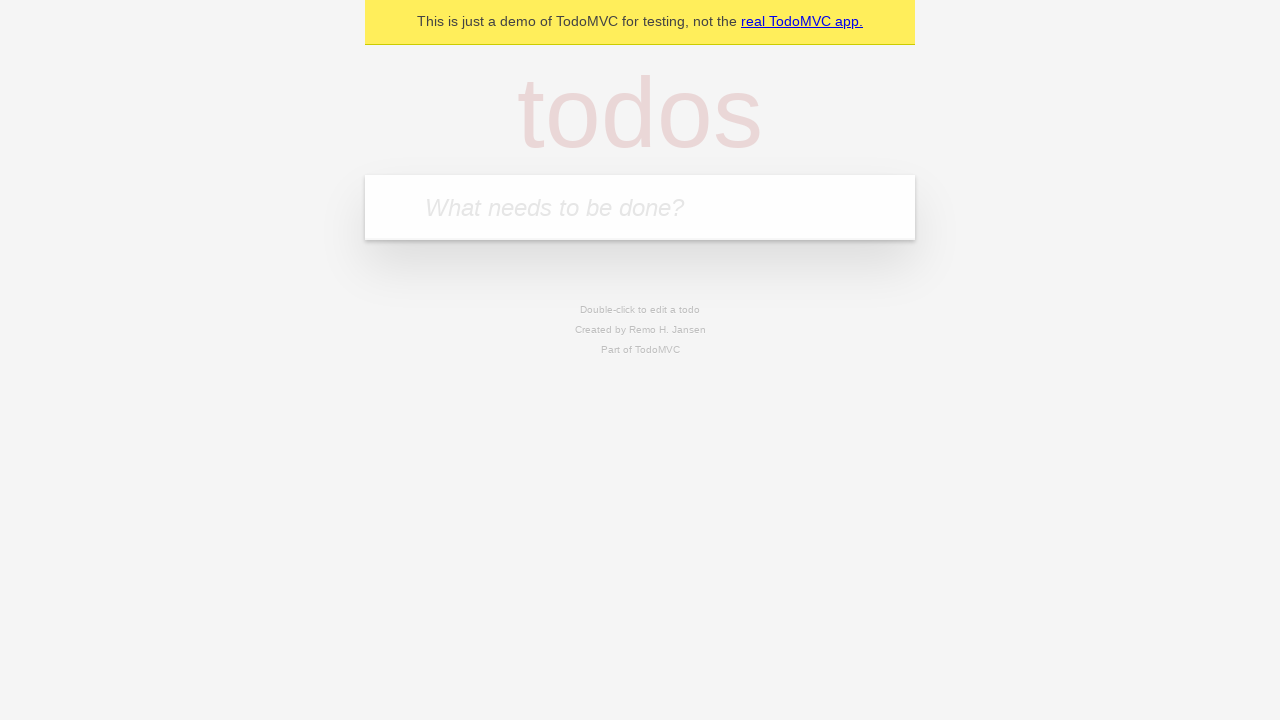

Filled todo input with 'buy some cheese' on internal:attr=[placeholder="What needs to be done?"i]
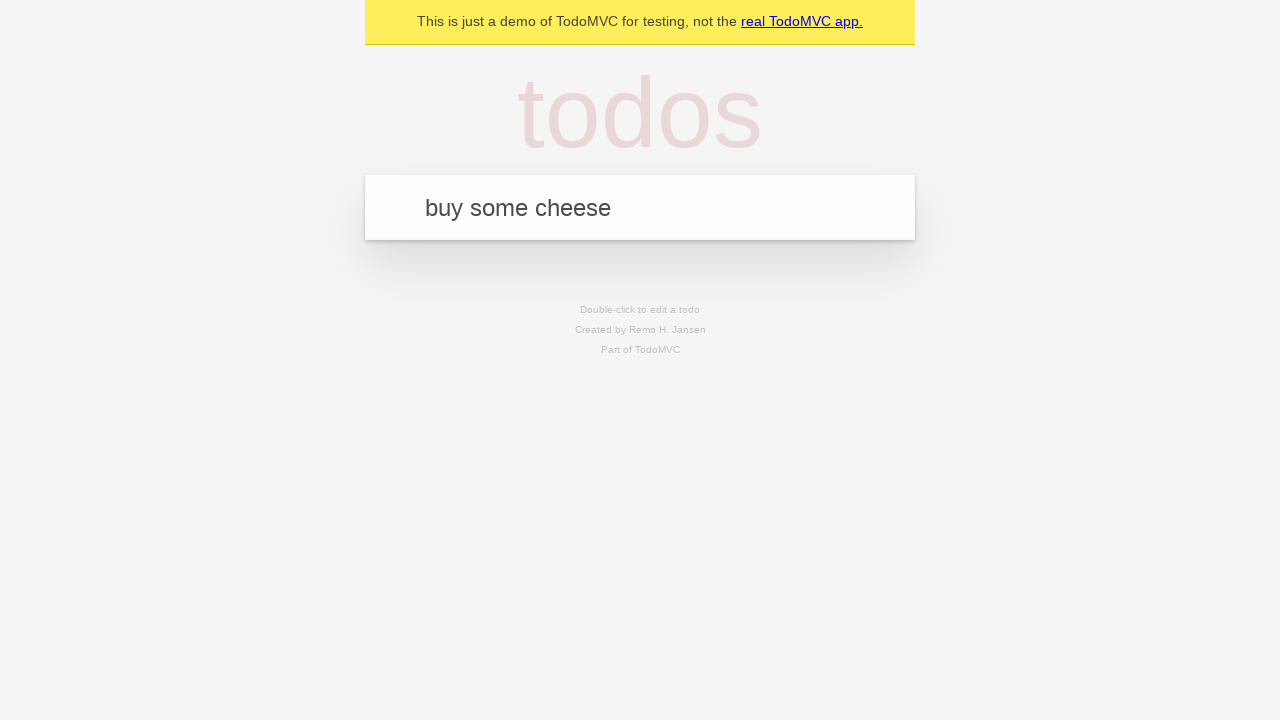

Pressed Enter to add first todo item on internal:attr=[placeholder="What needs to be done?"i]
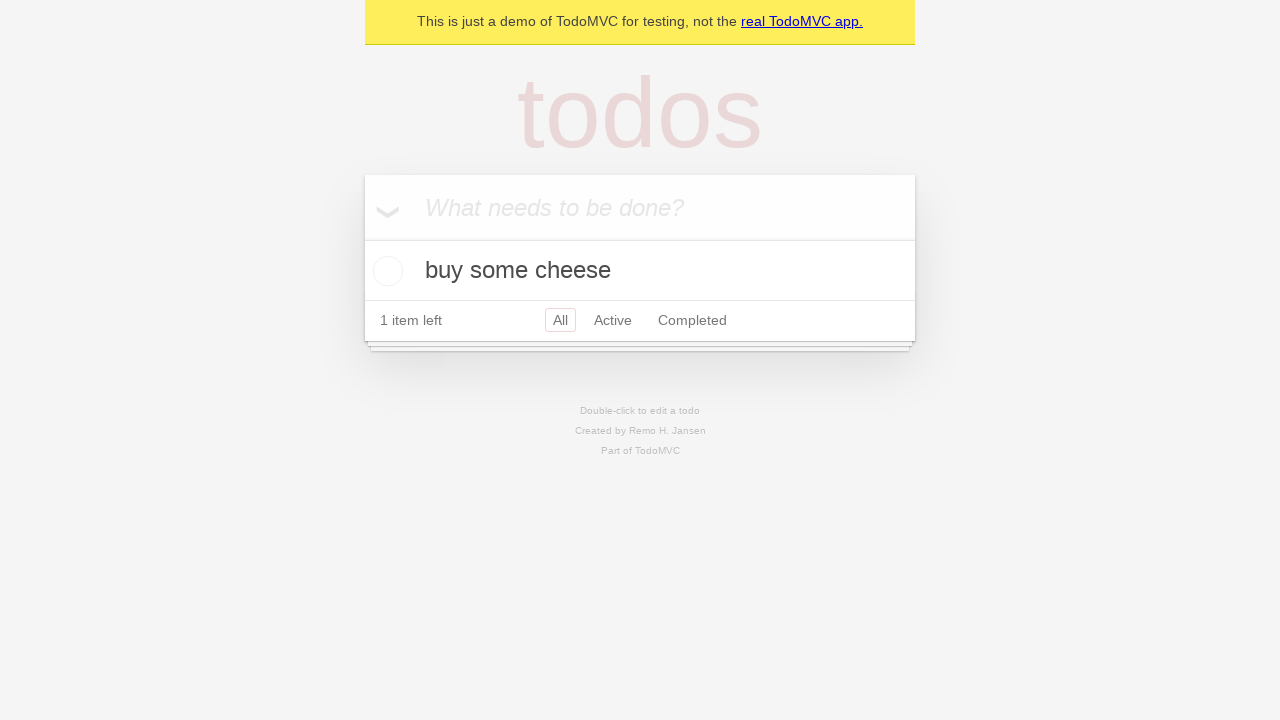

Filled todo input with 'feed the cat' on internal:attr=[placeholder="What needs to be done?"i]
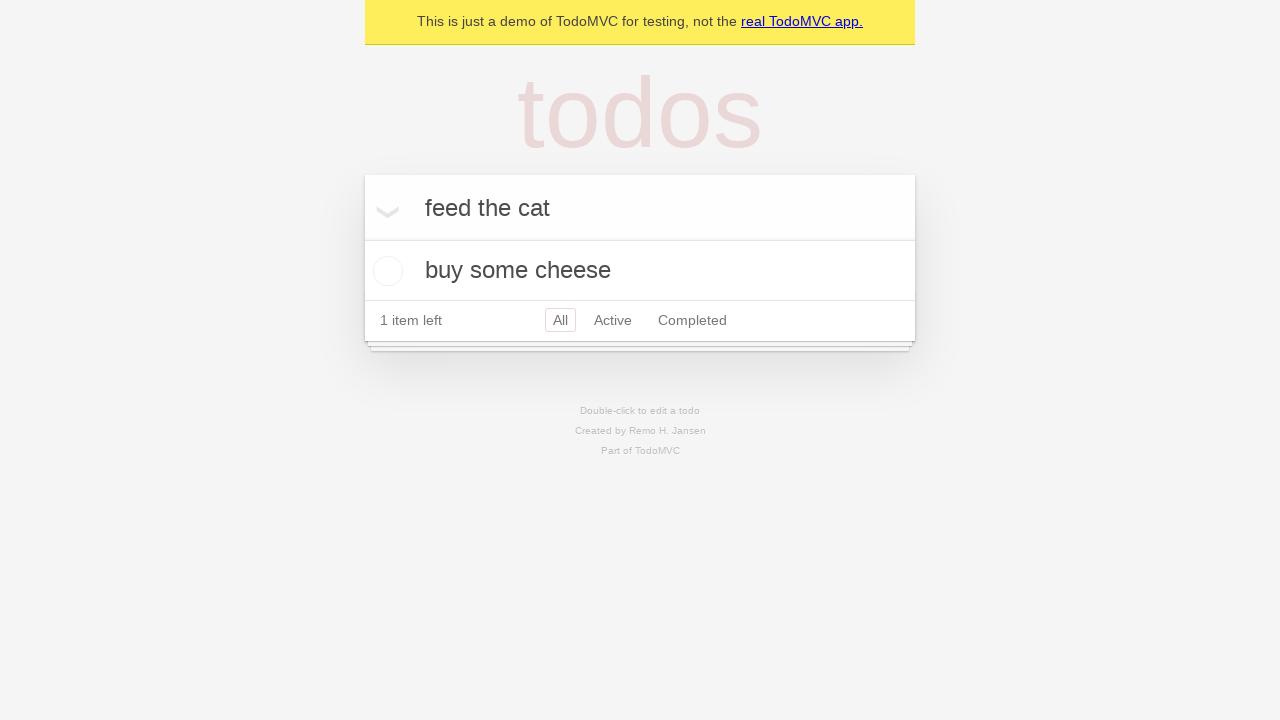

Pressed Enter to add second todo item on internal:attr=[placeholder="What needs to be done?"i]
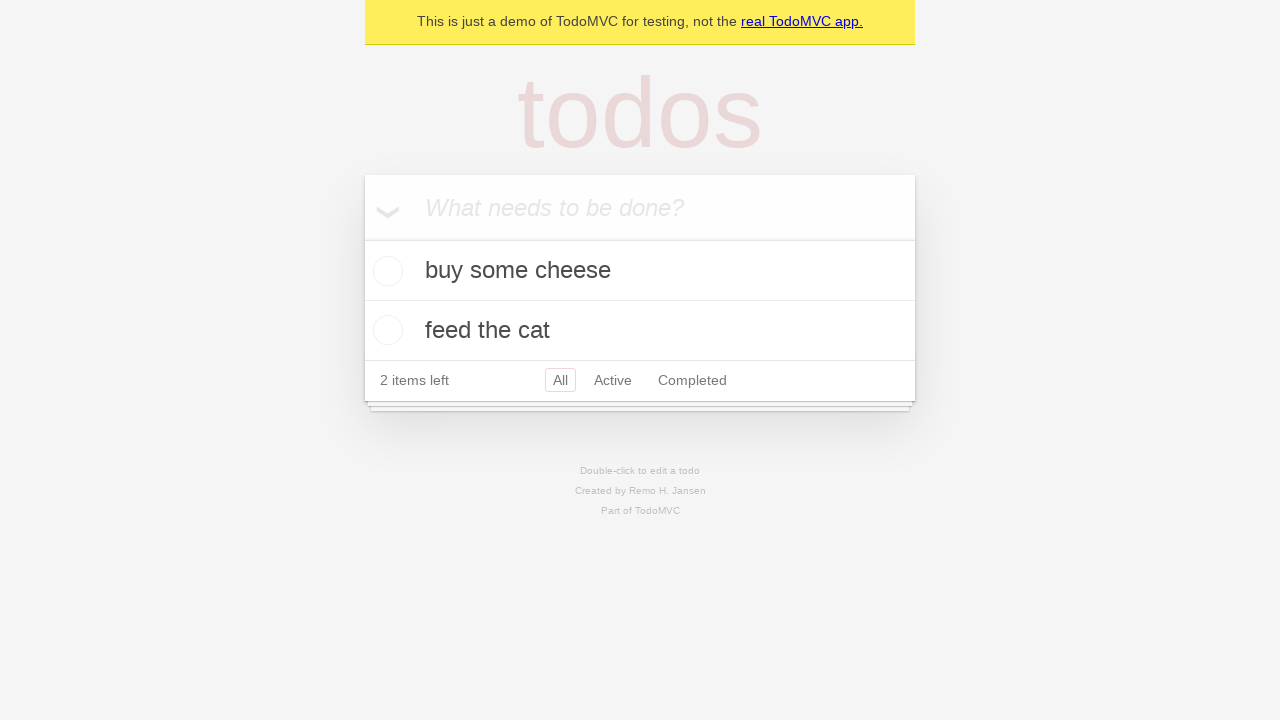

Filled todo input with 'book a doctors appointment' on internal:attr=[placeholder="What needs to be done?"i]
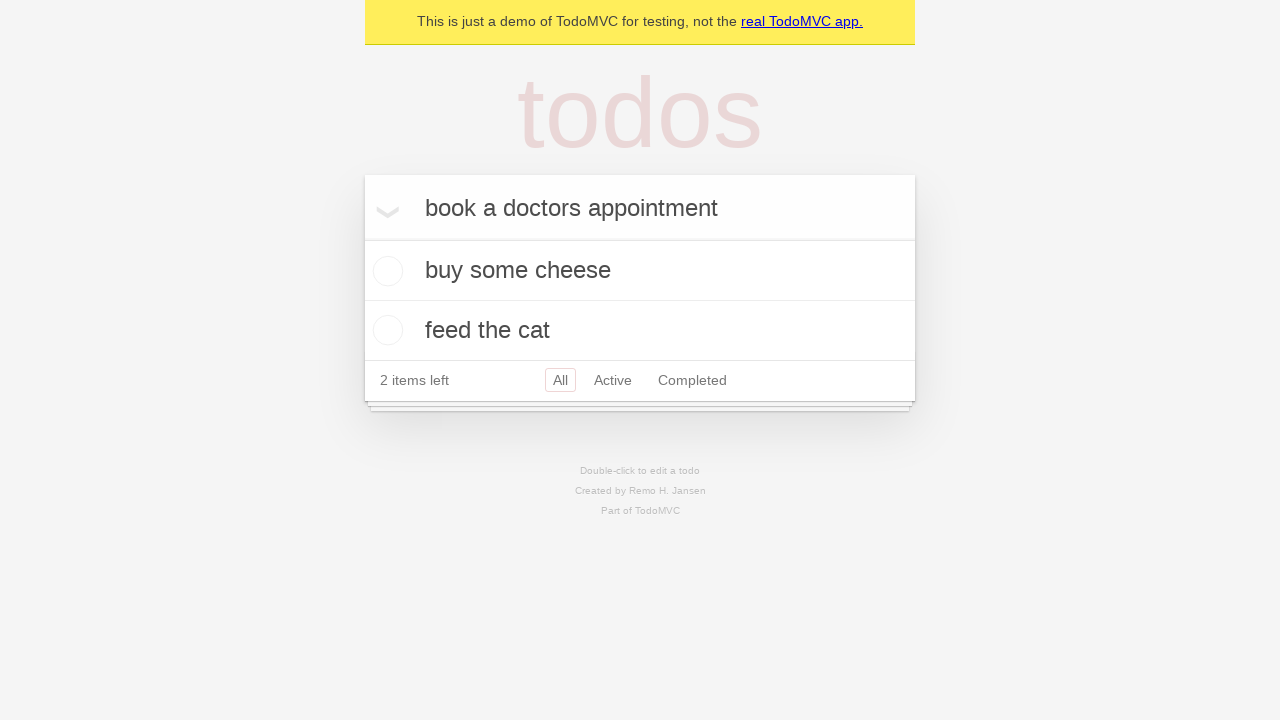

Pressed Enter to add third todo item on internal:attr=[placeholder="What needs to be done?"i]
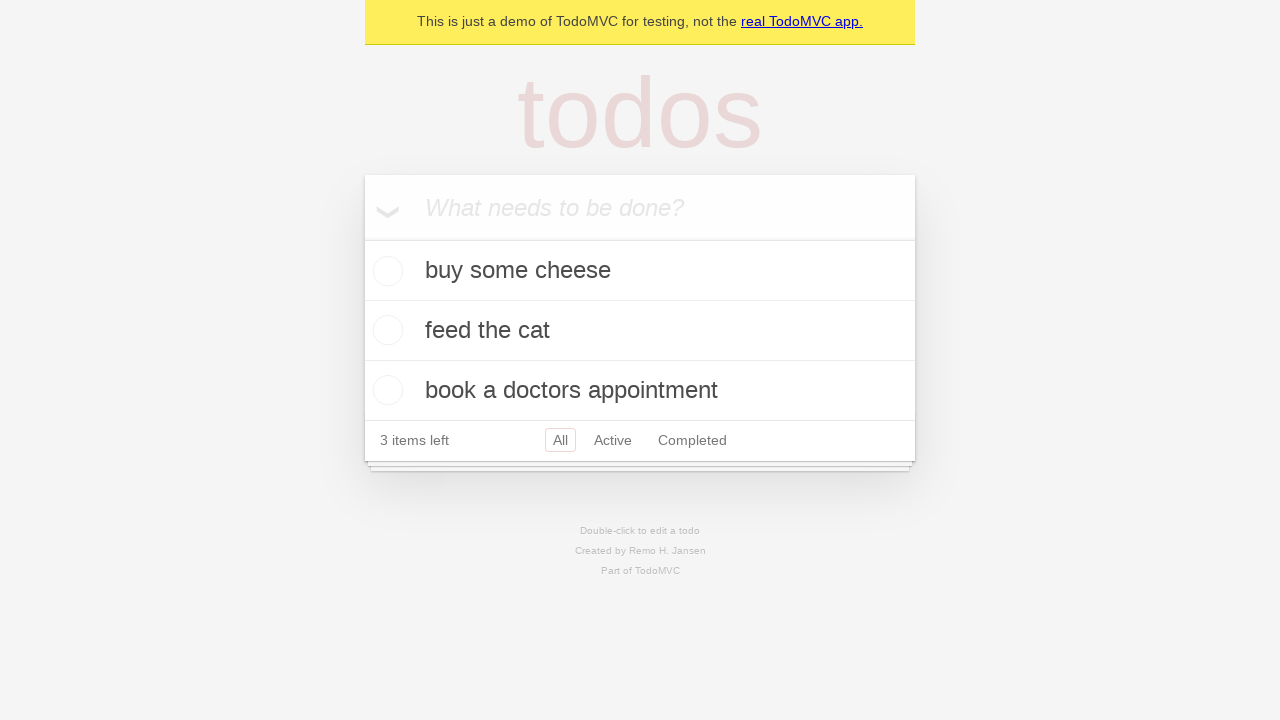

Marked second todo item 'feed the cat' as completed at (385, 330) on internal:testid=[data-testid="todo-item"s] >> nth=1 >> internal:role=checkbox
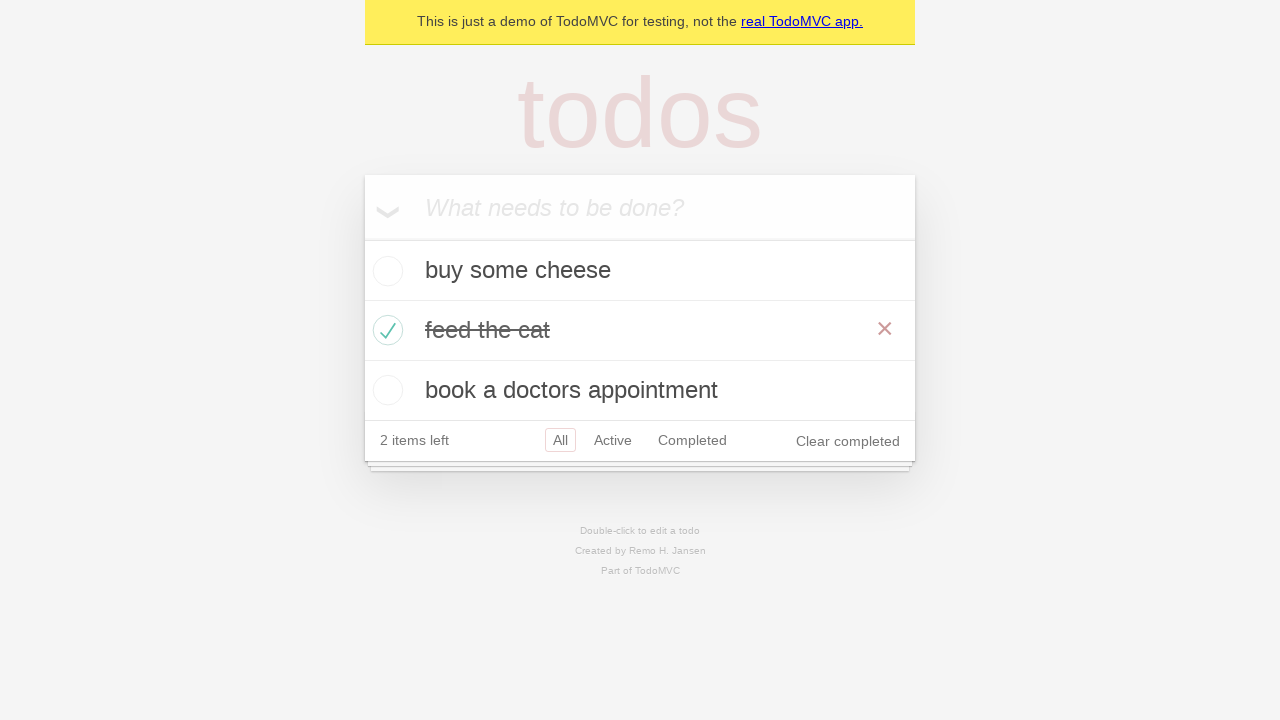

Clicked Active filter to display only active (not completed) items at (613, 440) on internal:role=link[name="Active"i]
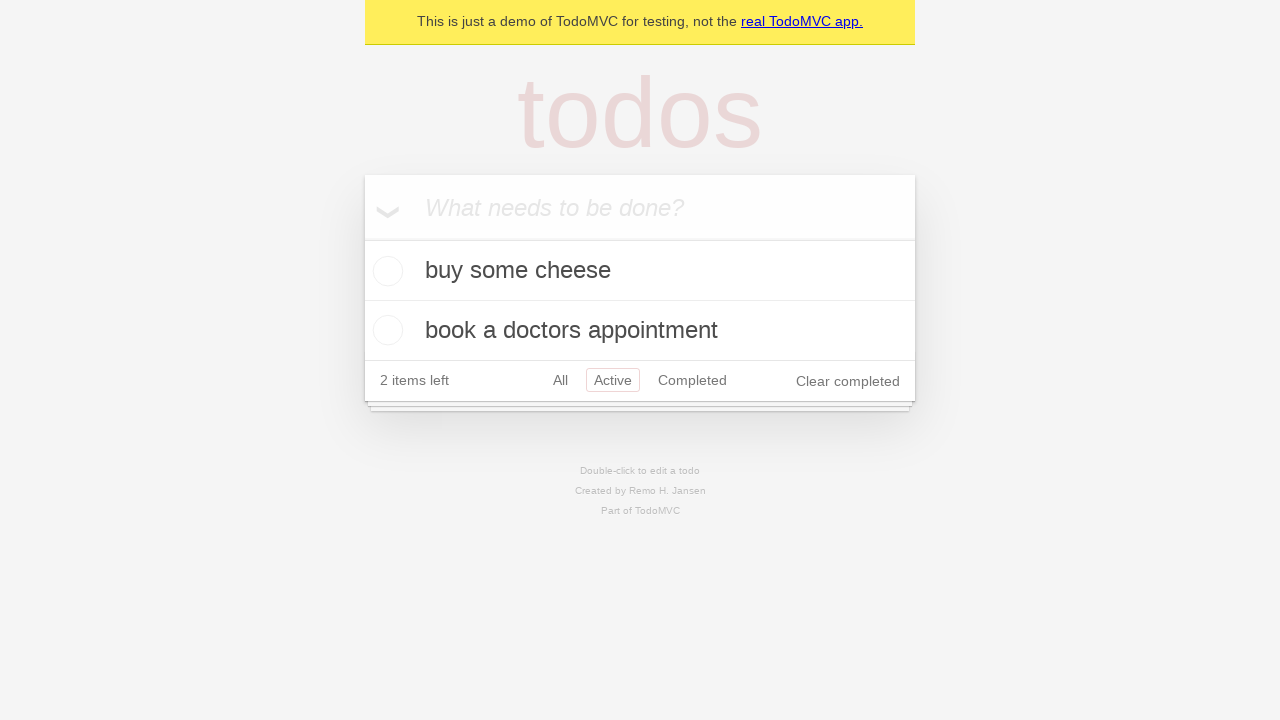

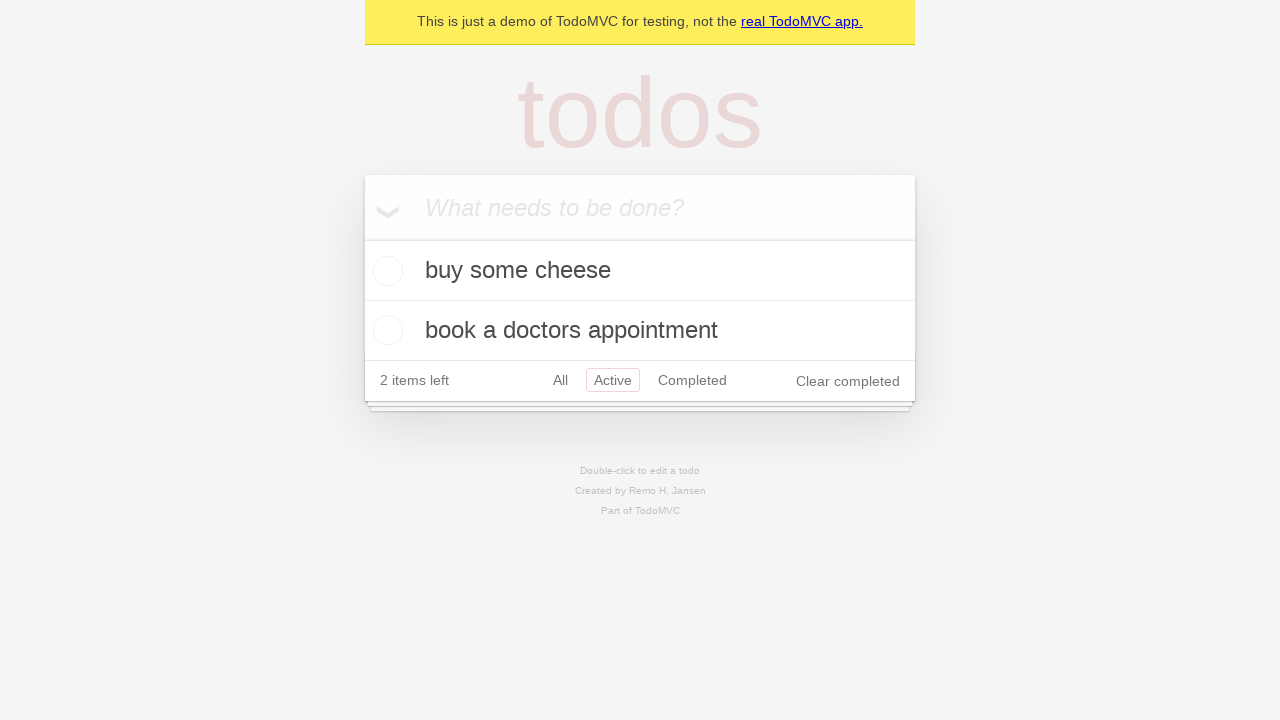